Navigates to example.com and clicks on a link to verify navigation works correctly

Starting URL: https://example.com/

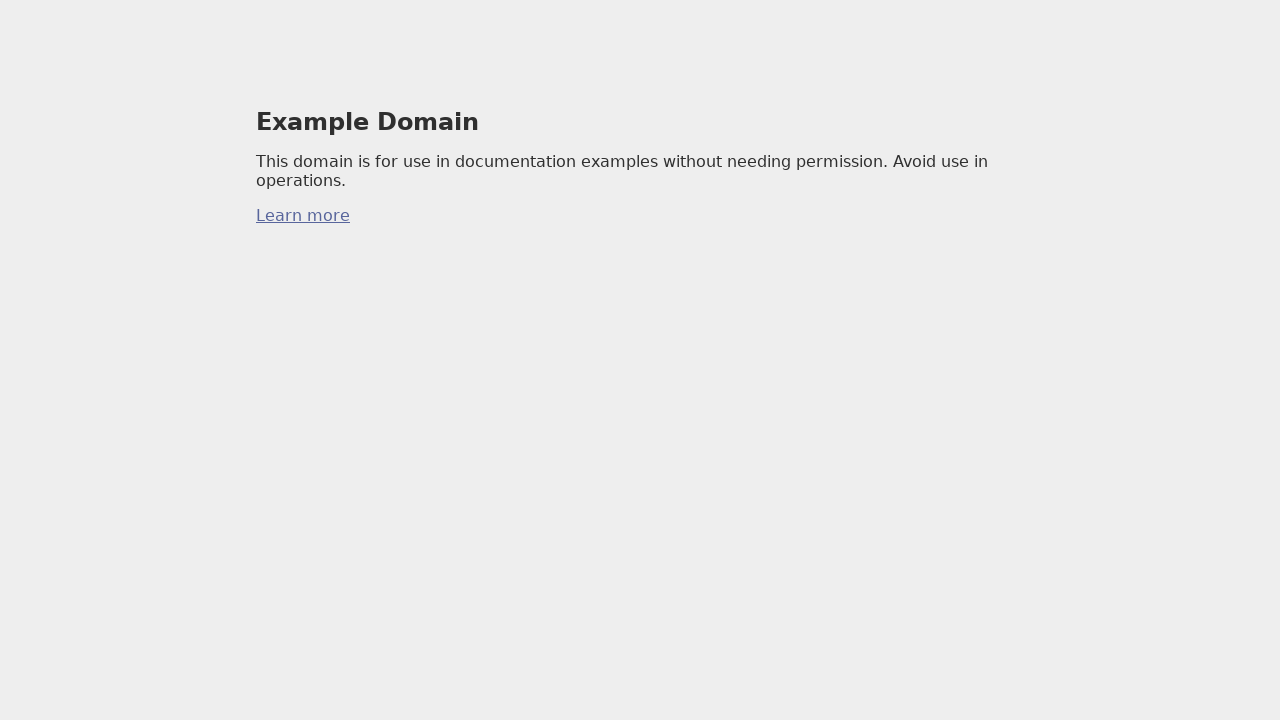

Navigated to example.com
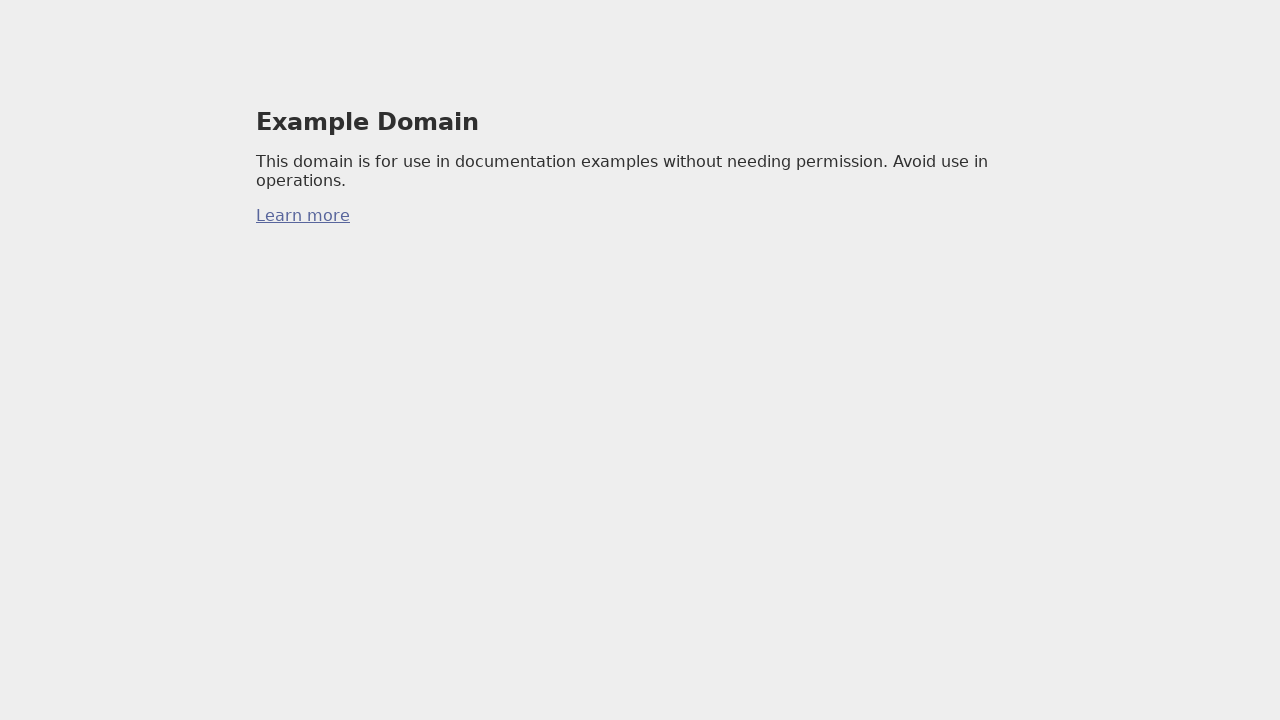

Clicked on the first link on the page at (303, 216) on a
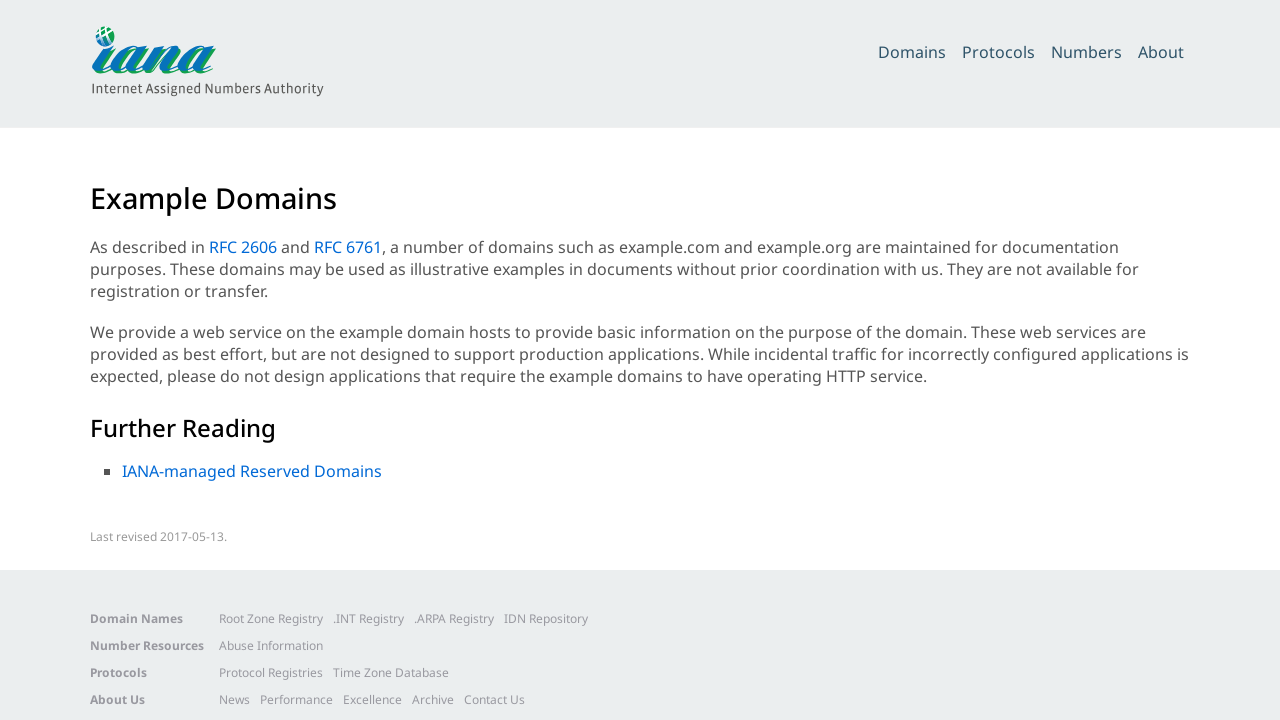

Page load completed after navigation
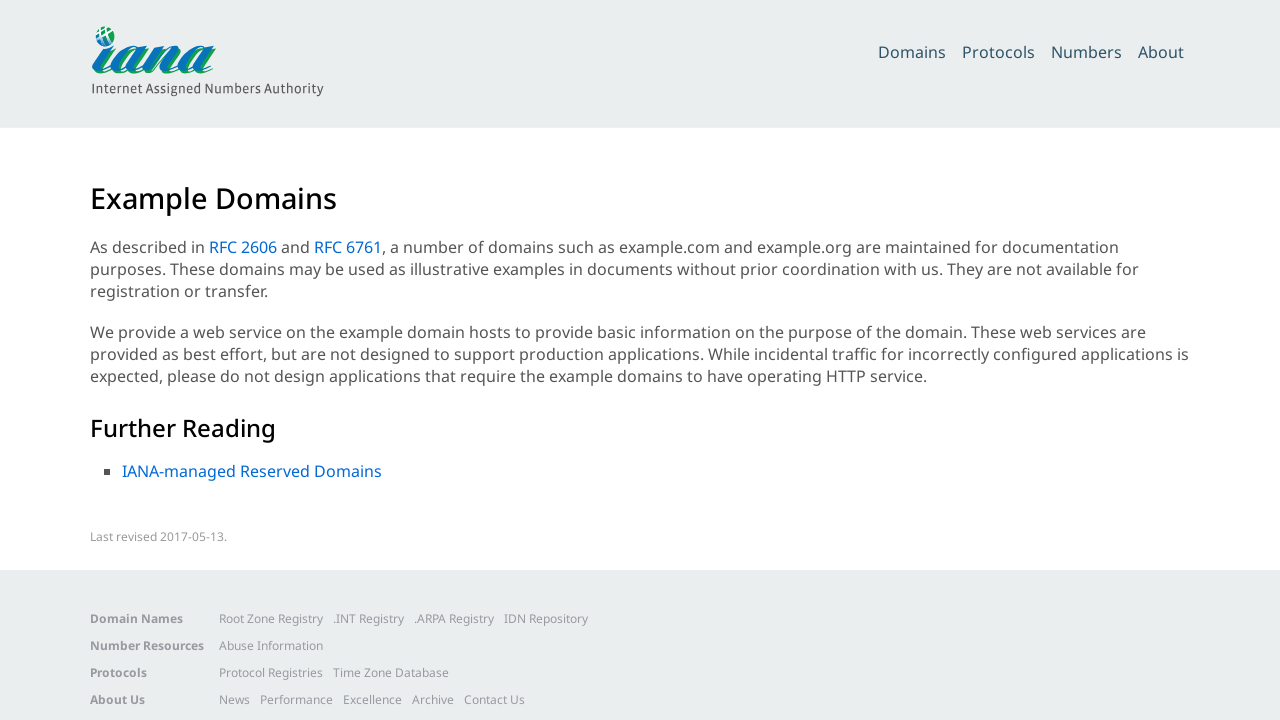

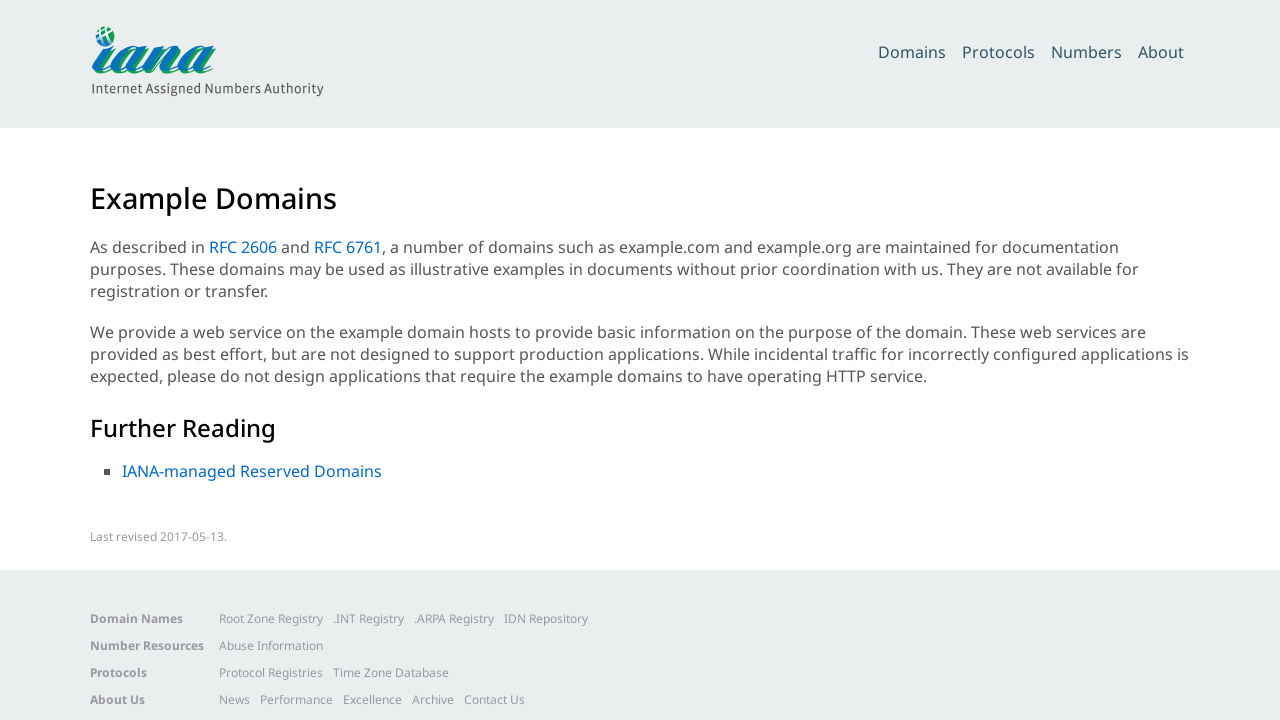